Tests the contact form by filling in email, name, and message fields, then submitting the form and verifying the success alert message.

Starting URL: https://www.demoblaze.com/index.html#

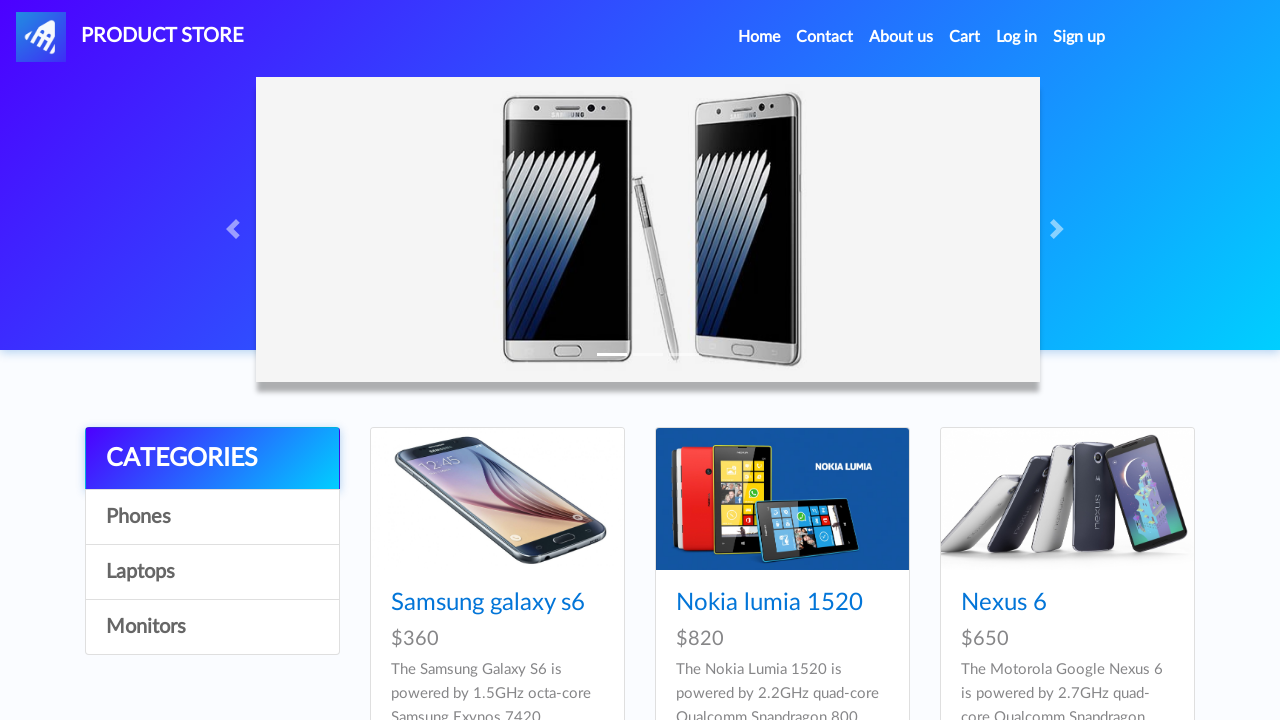

Clicked Contact link to open contact form at (825, 37) on internal:role=link[name="Contact"i]
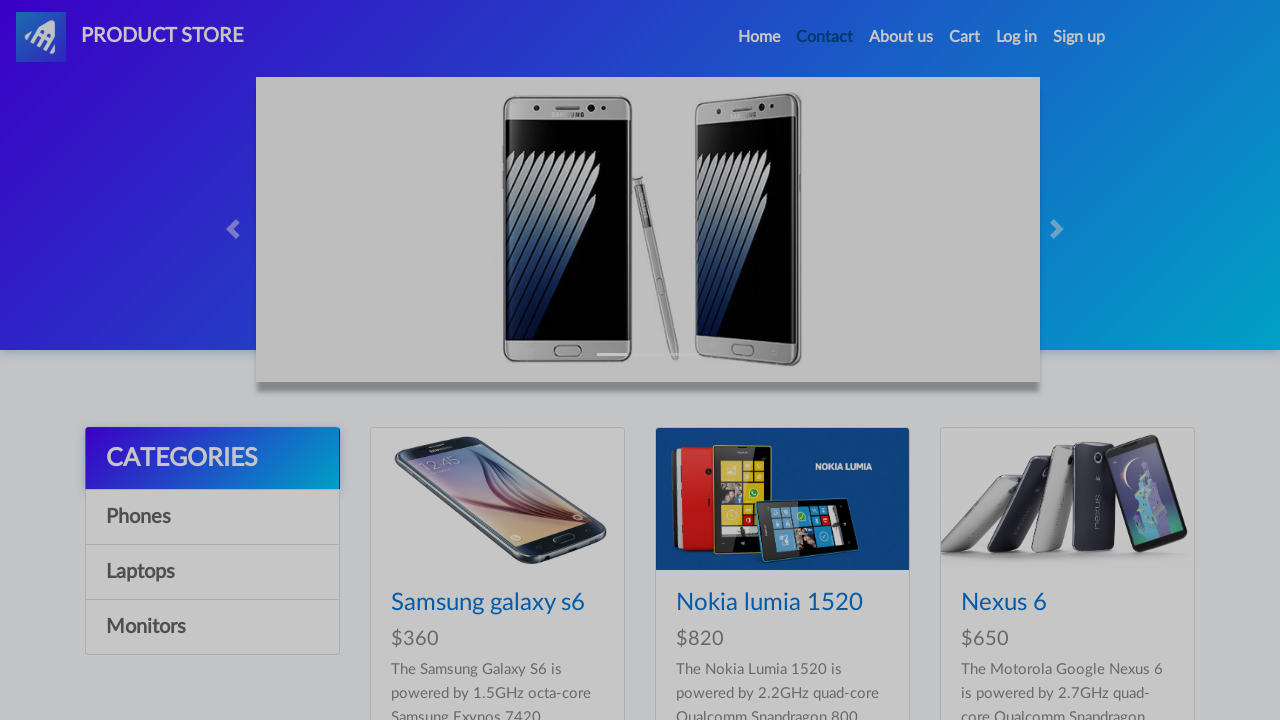

Filled email field with 'johndoe@example.com' on #recipient-email
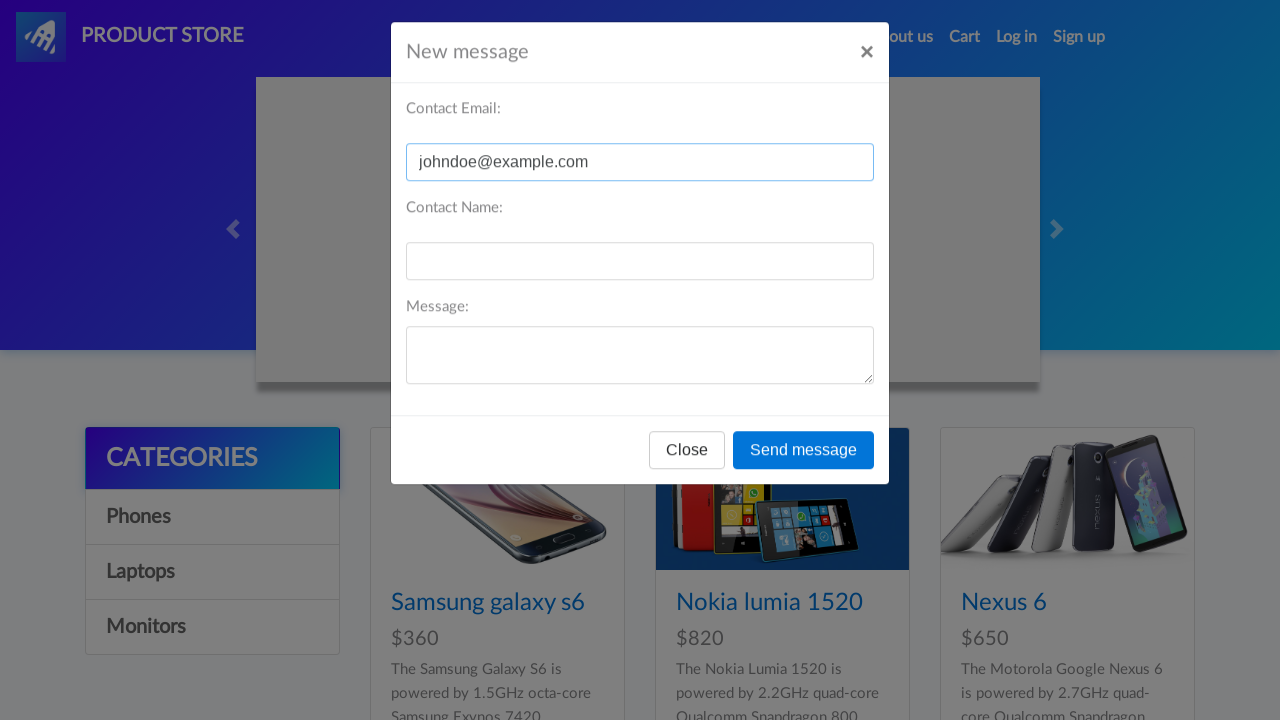

Filled name field with 'John Doe' on #recipient-name
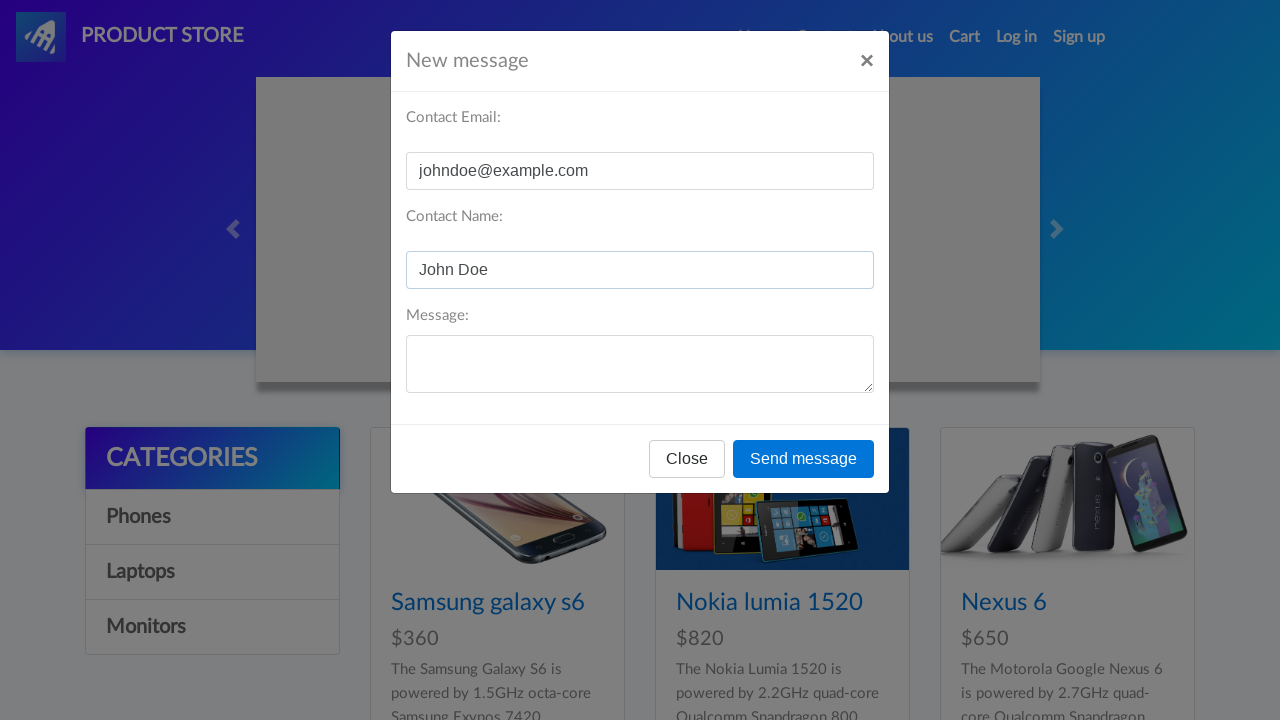

Filled message field with contact inquiry on #message-text
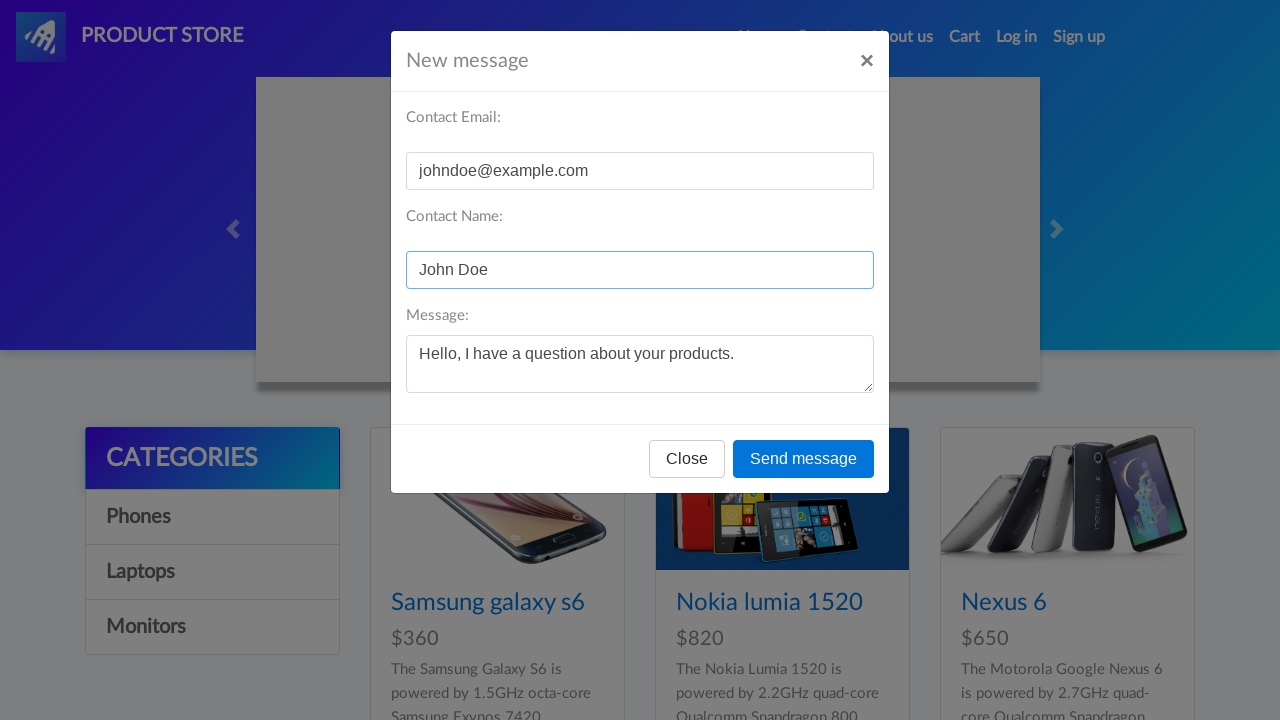

Set up dialog handler for success alert
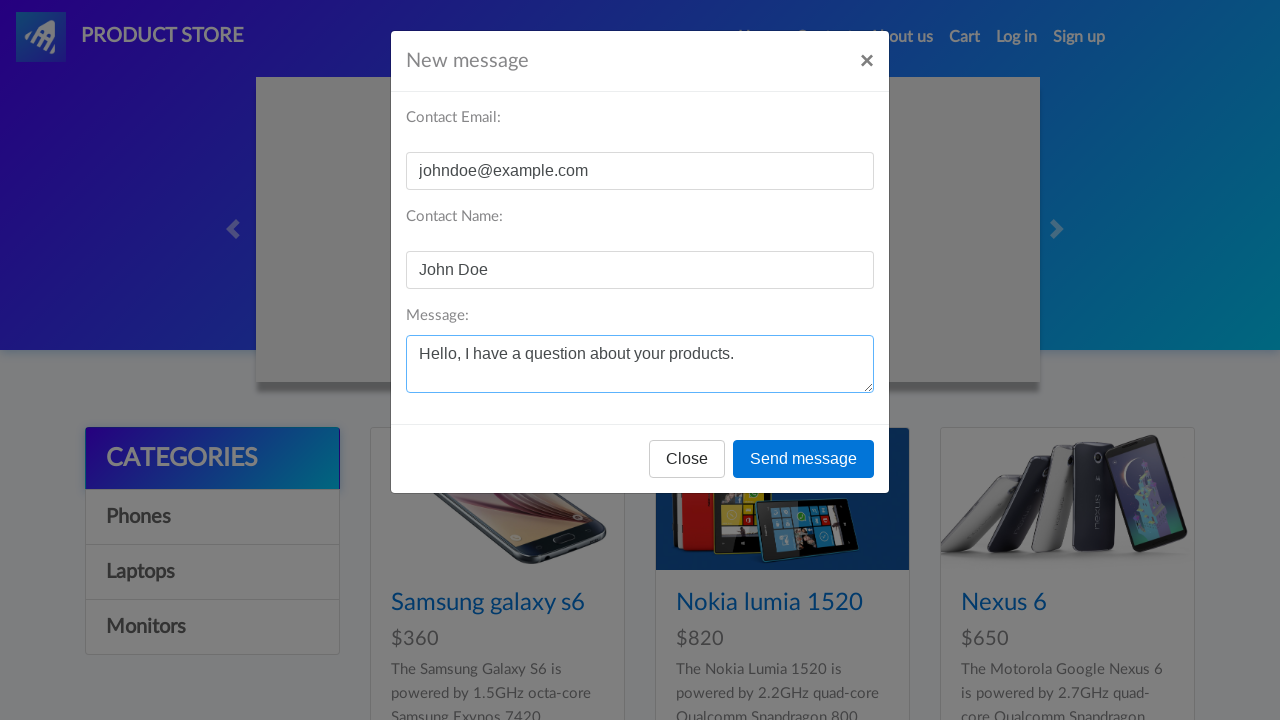

Clicked Send Message button to submit contact form at (804, 459) on internal:role=button[name="Send Message"i]
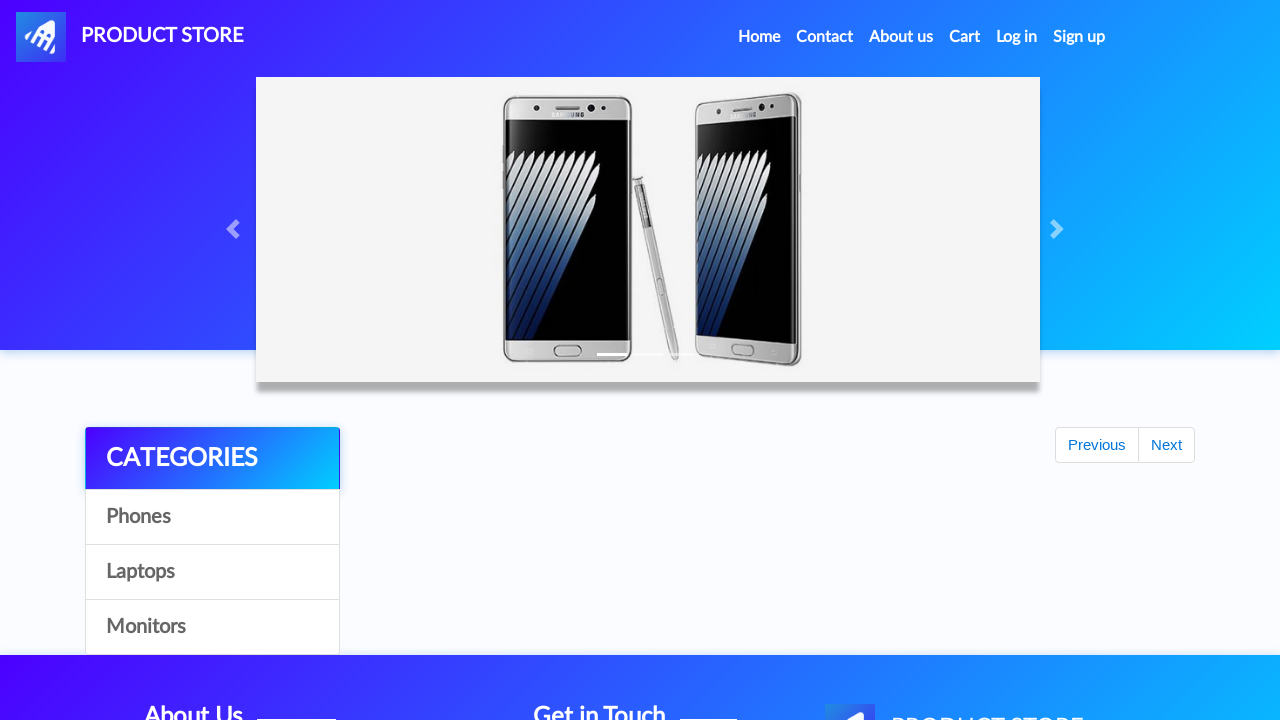

Waited for dialog to appear and be handled, success alert confirmed
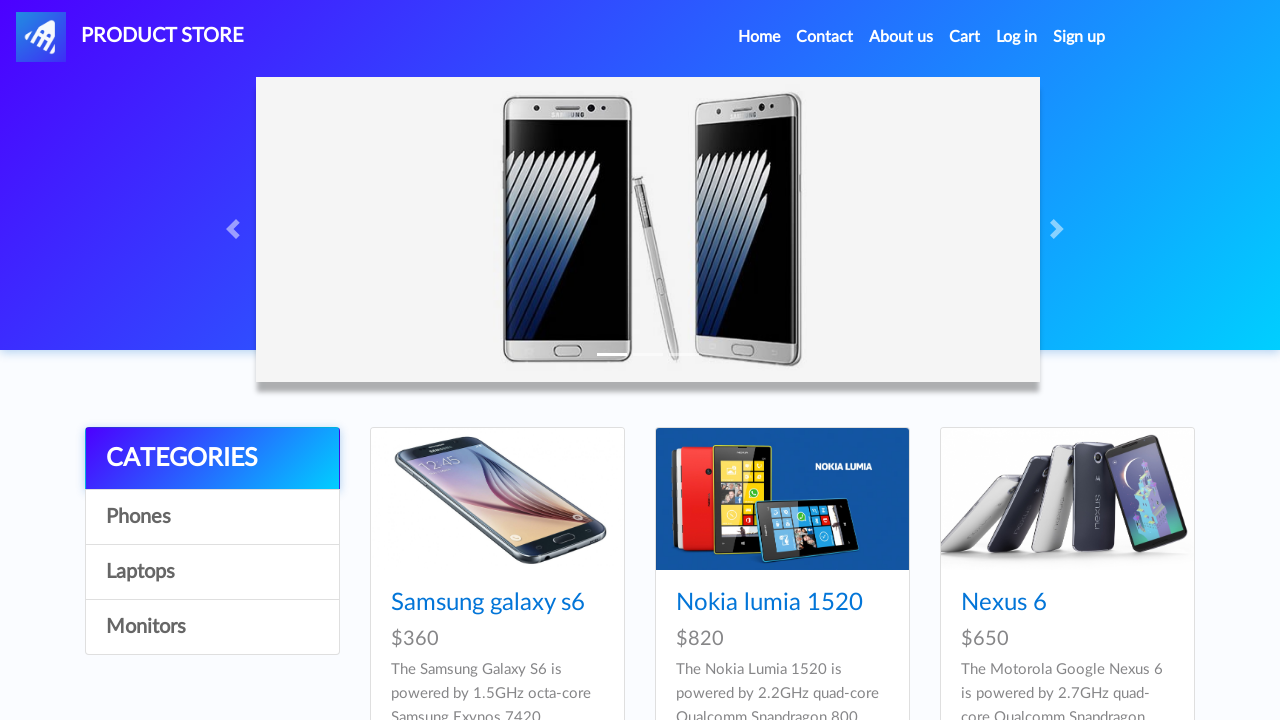

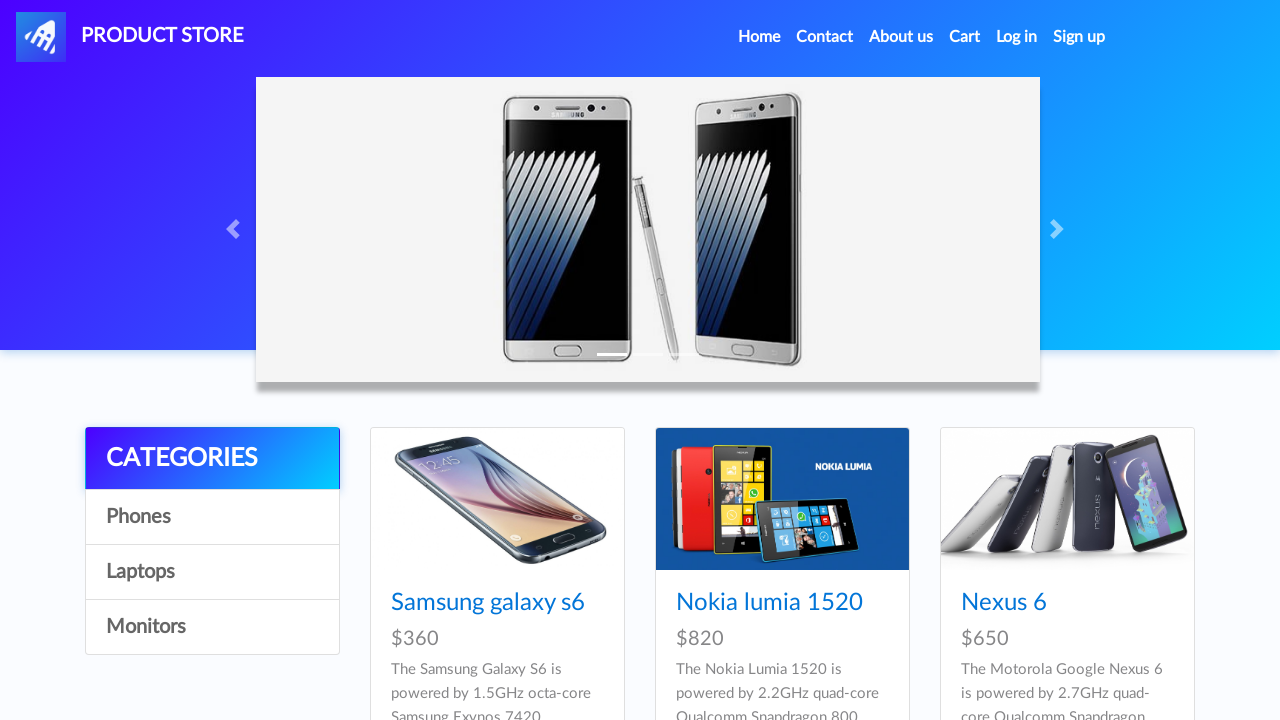